Verifies the Selenium website page title and clicks on the download button if the title matches the expected value

Starting URL: https://www.selenium.dev

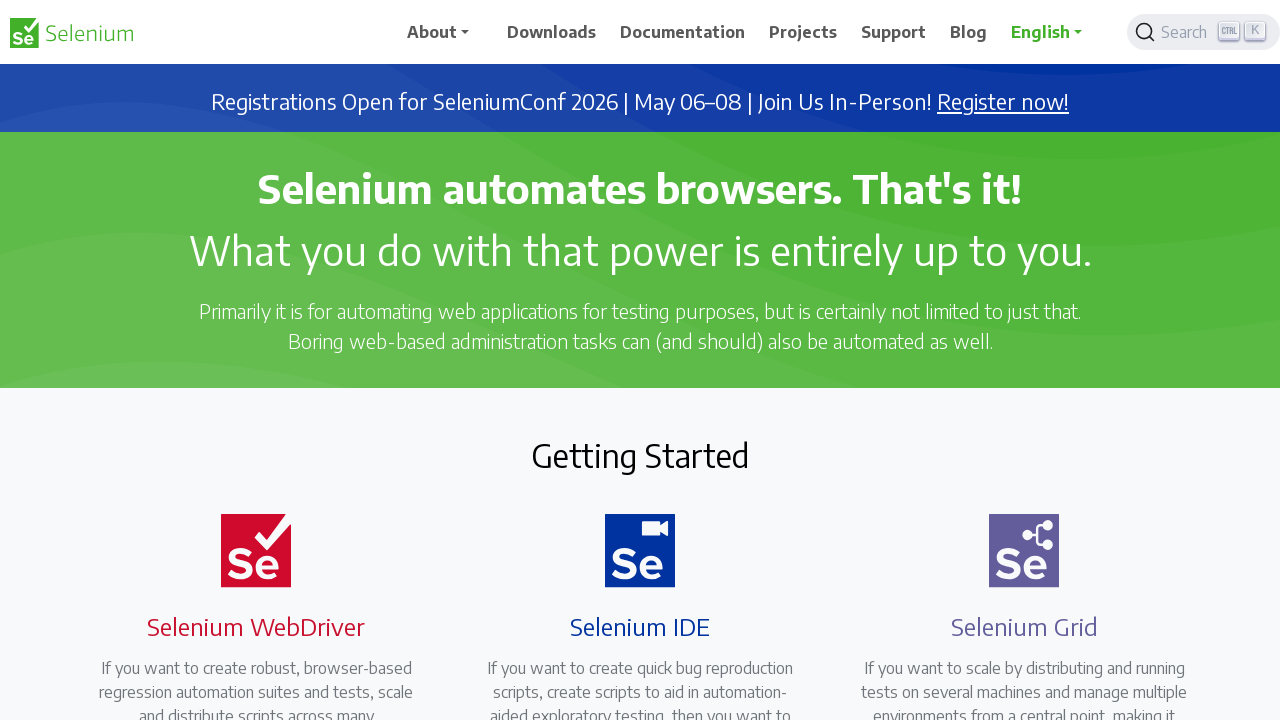

Set viewport size to 1920x1080
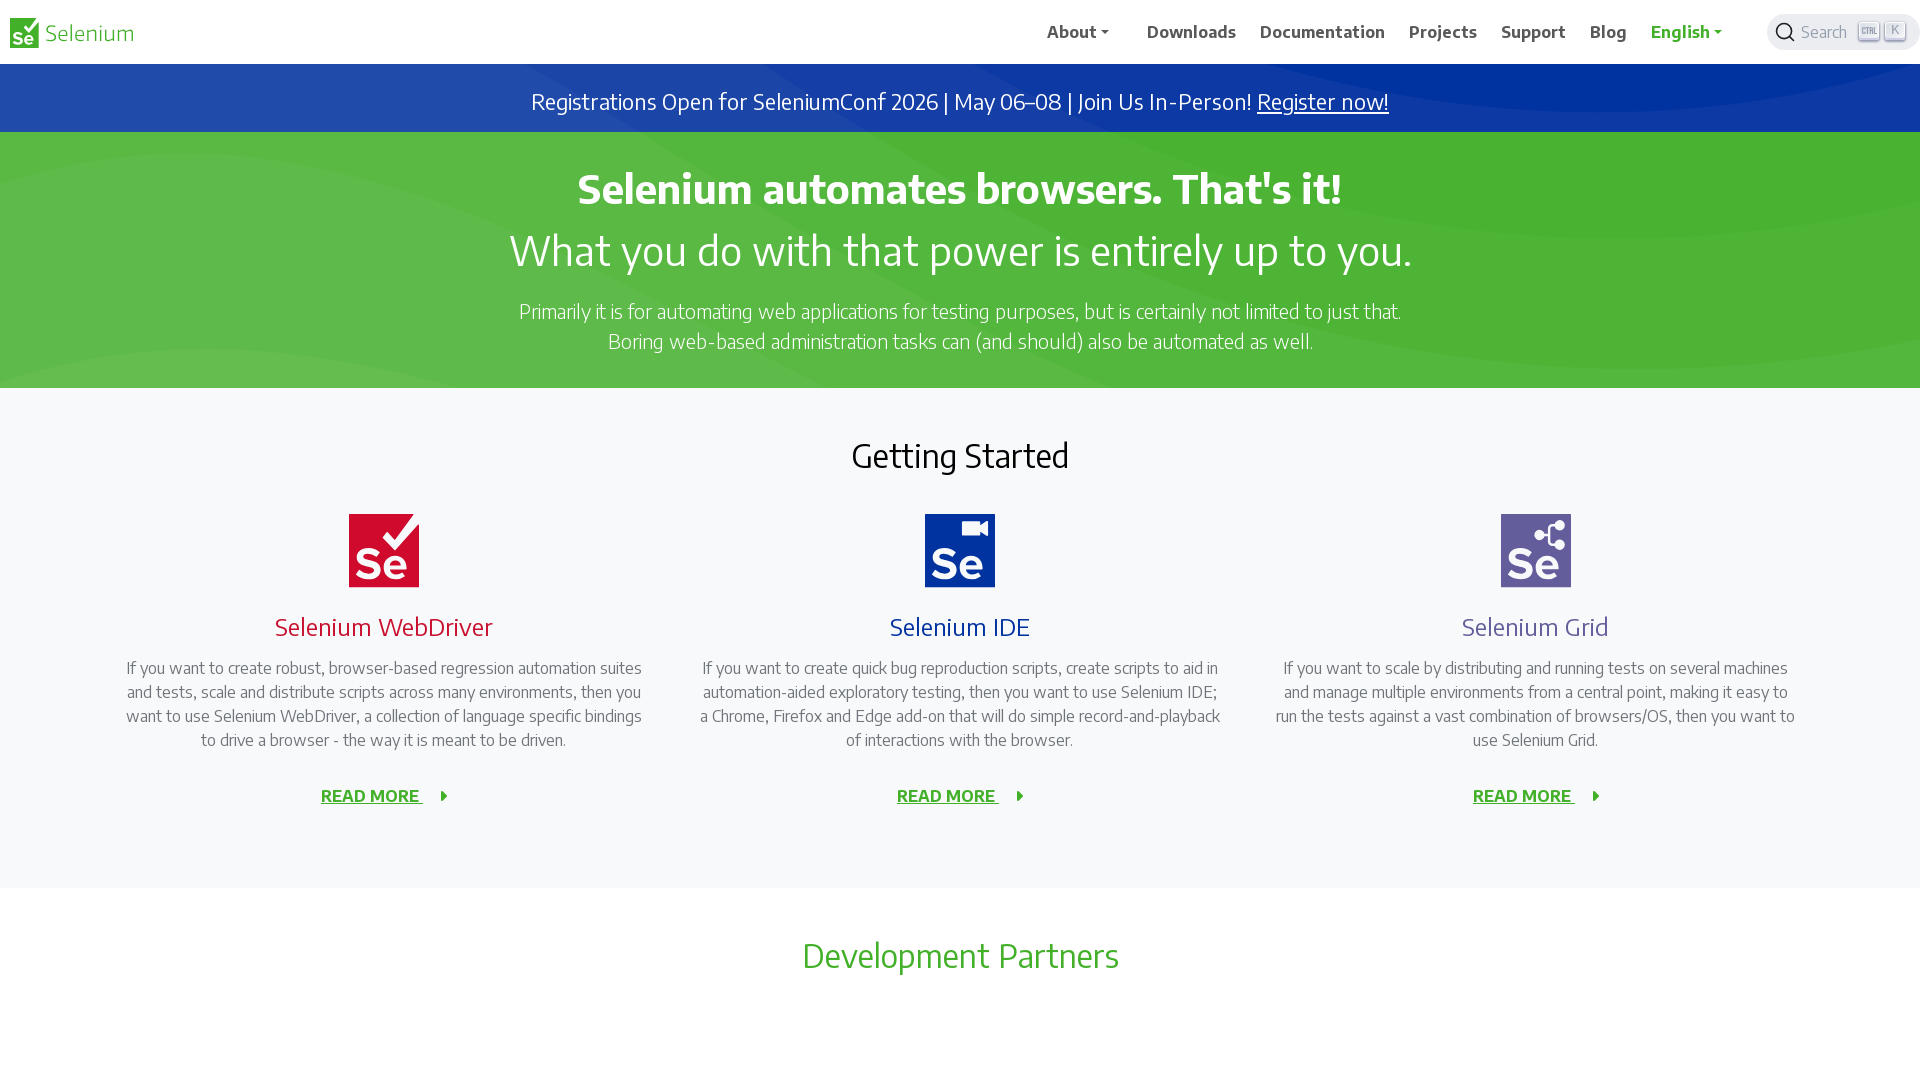

Retrieved page title: 'Selenium'
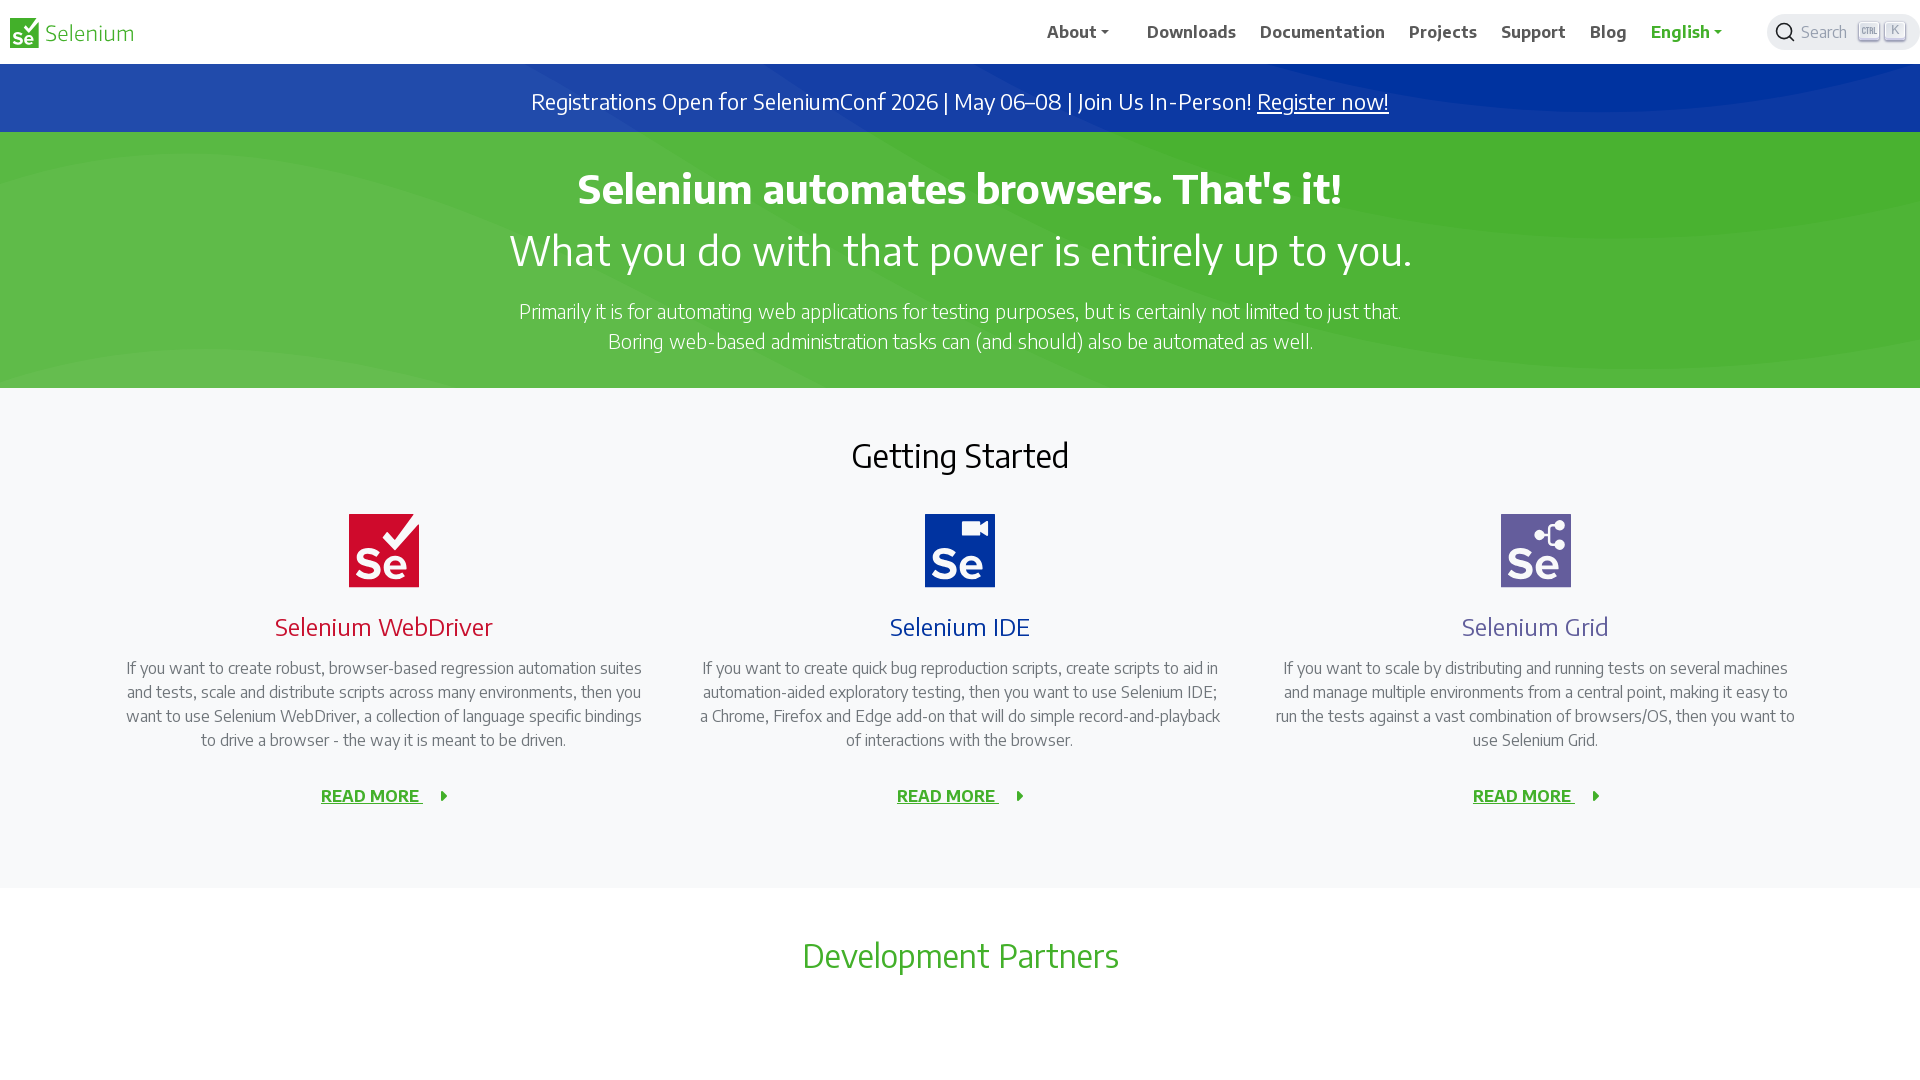

Page title mismatch - expected 'SeleniumHQ Browser Automation' but got 'Selenium'
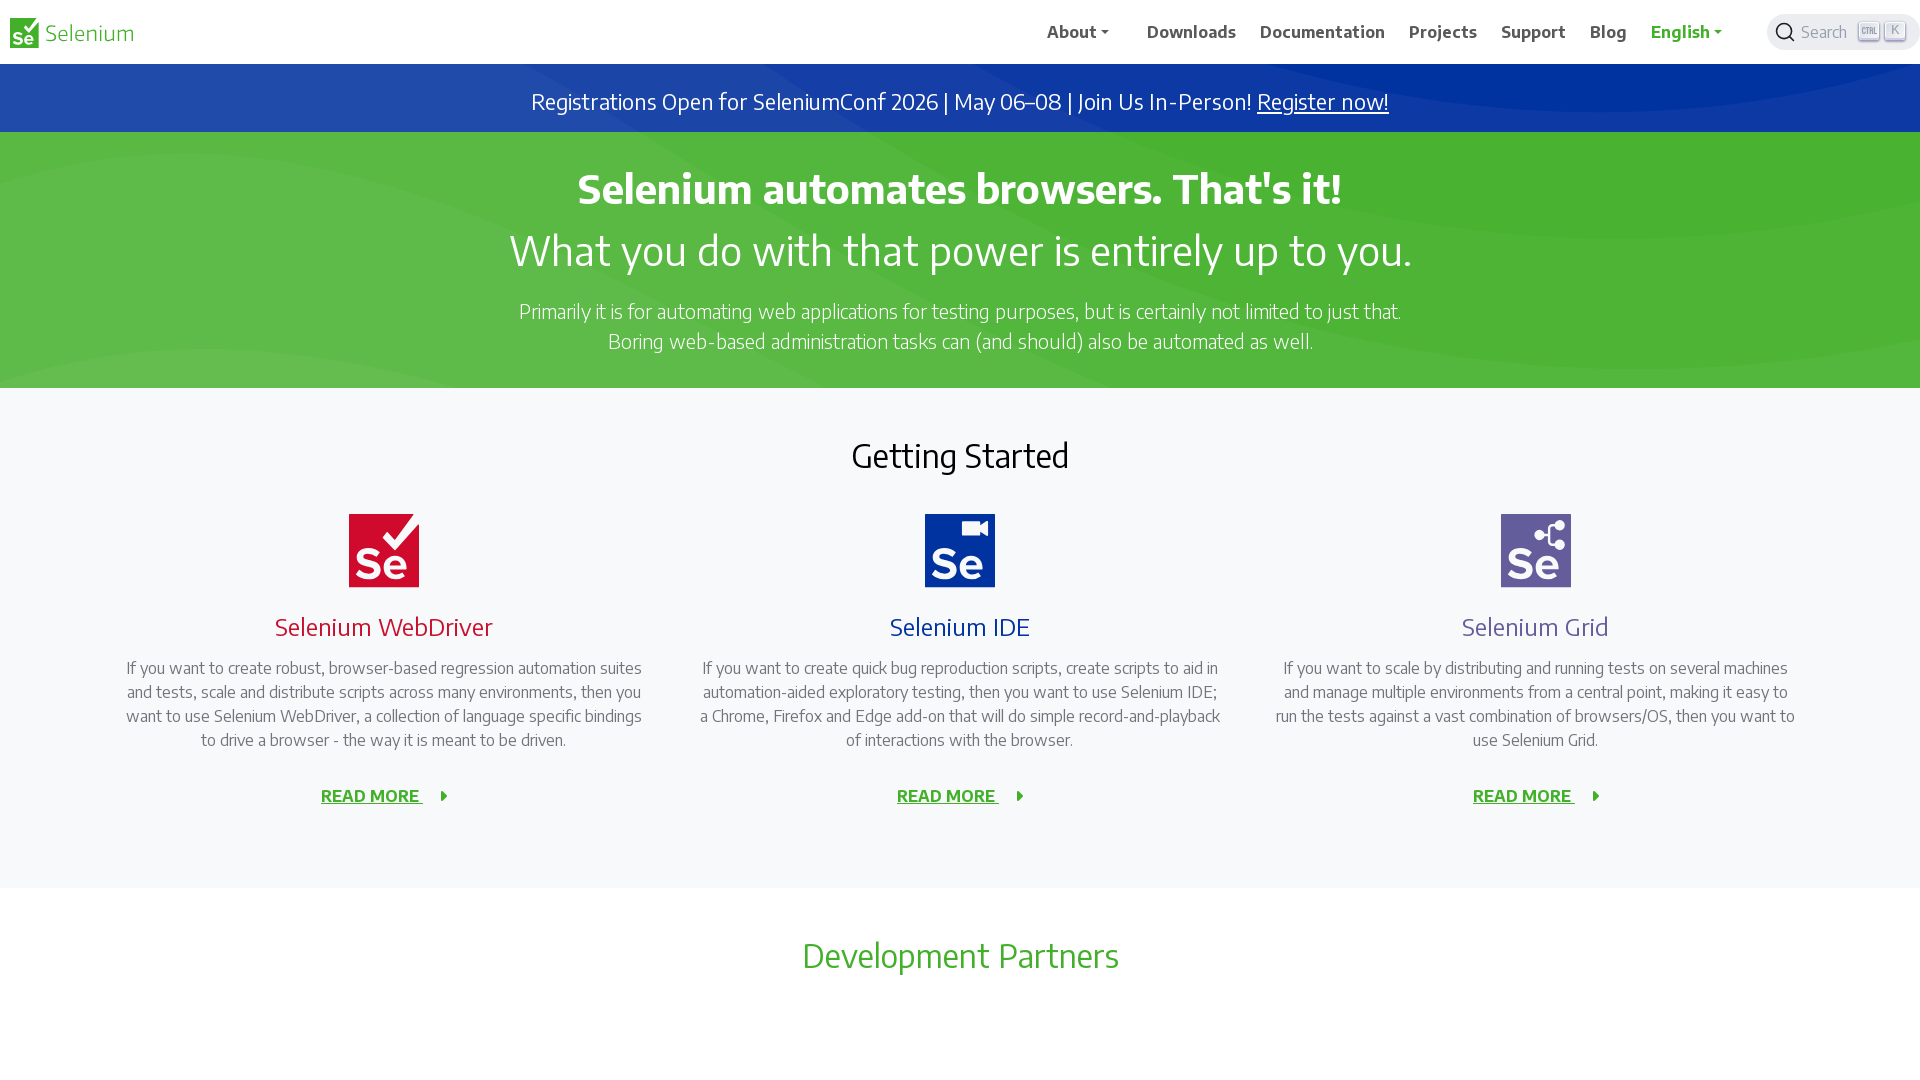

Page reached network idle state
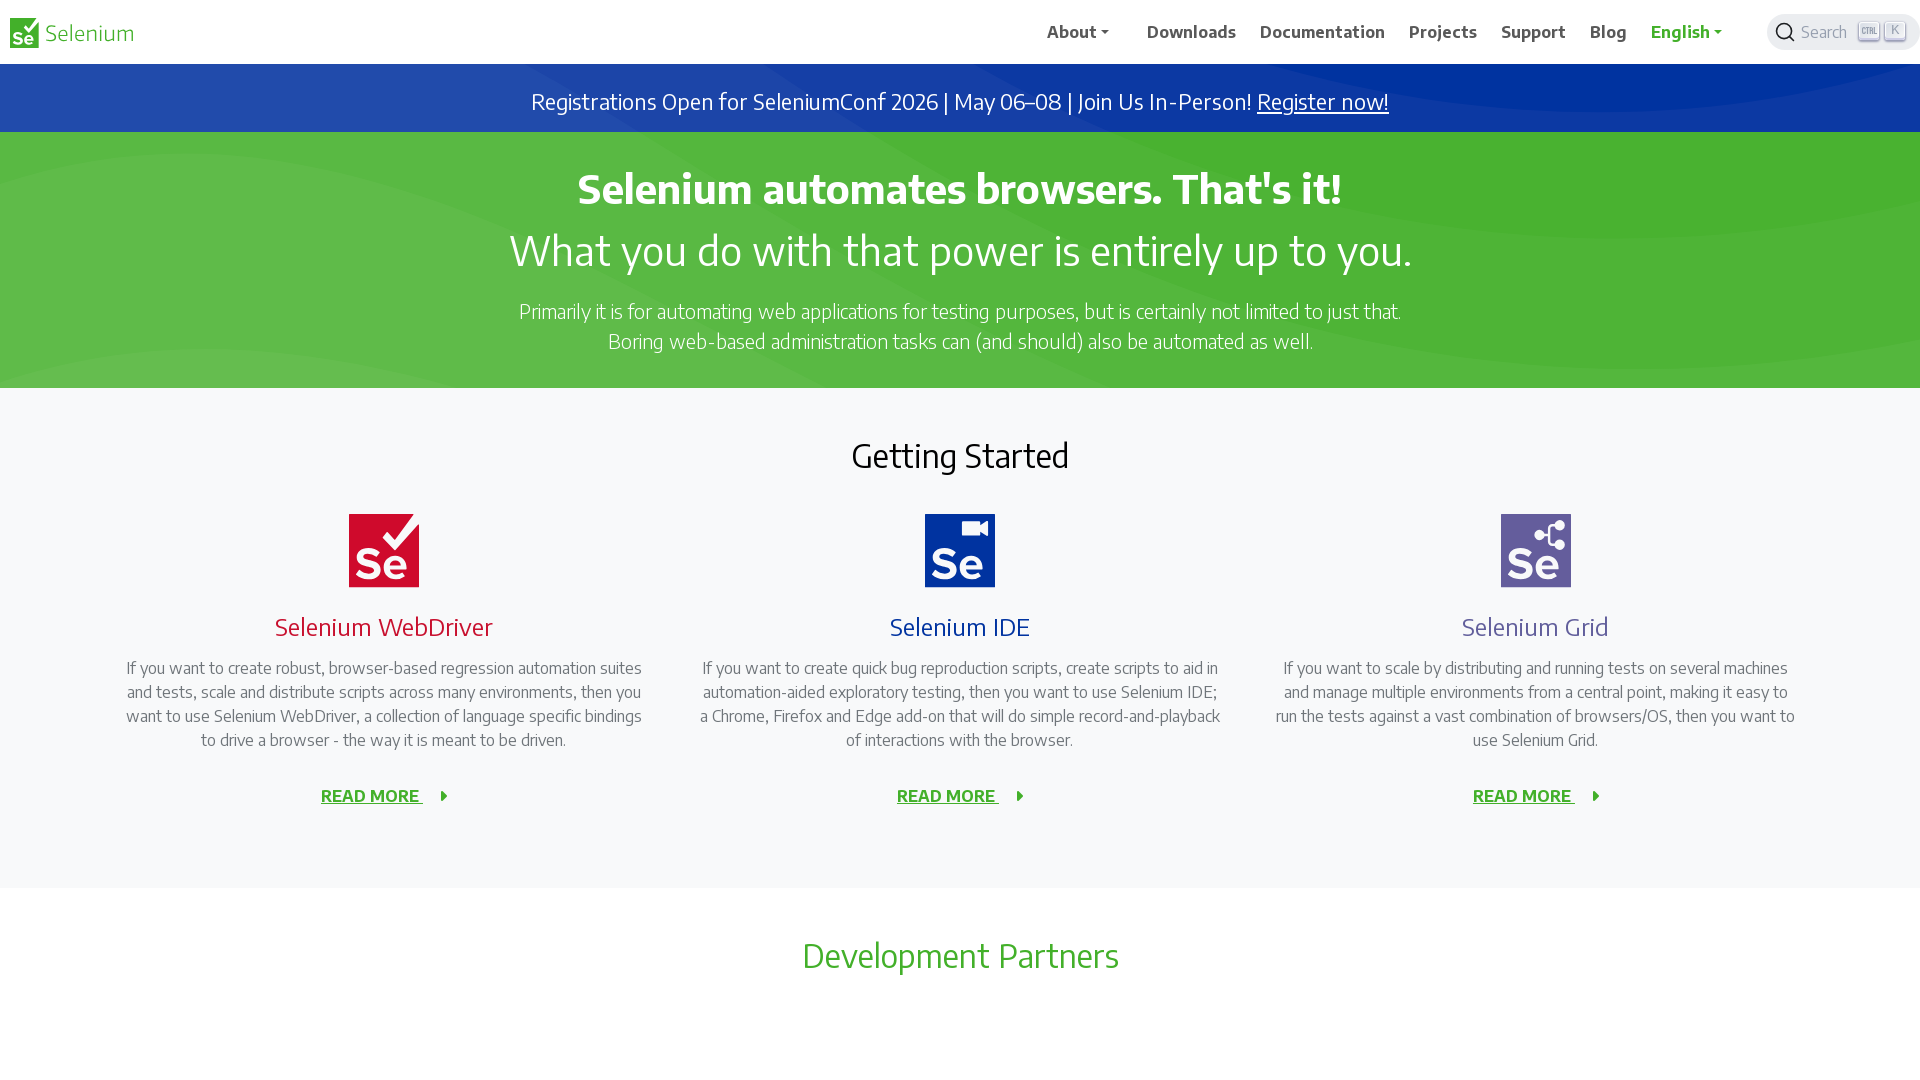

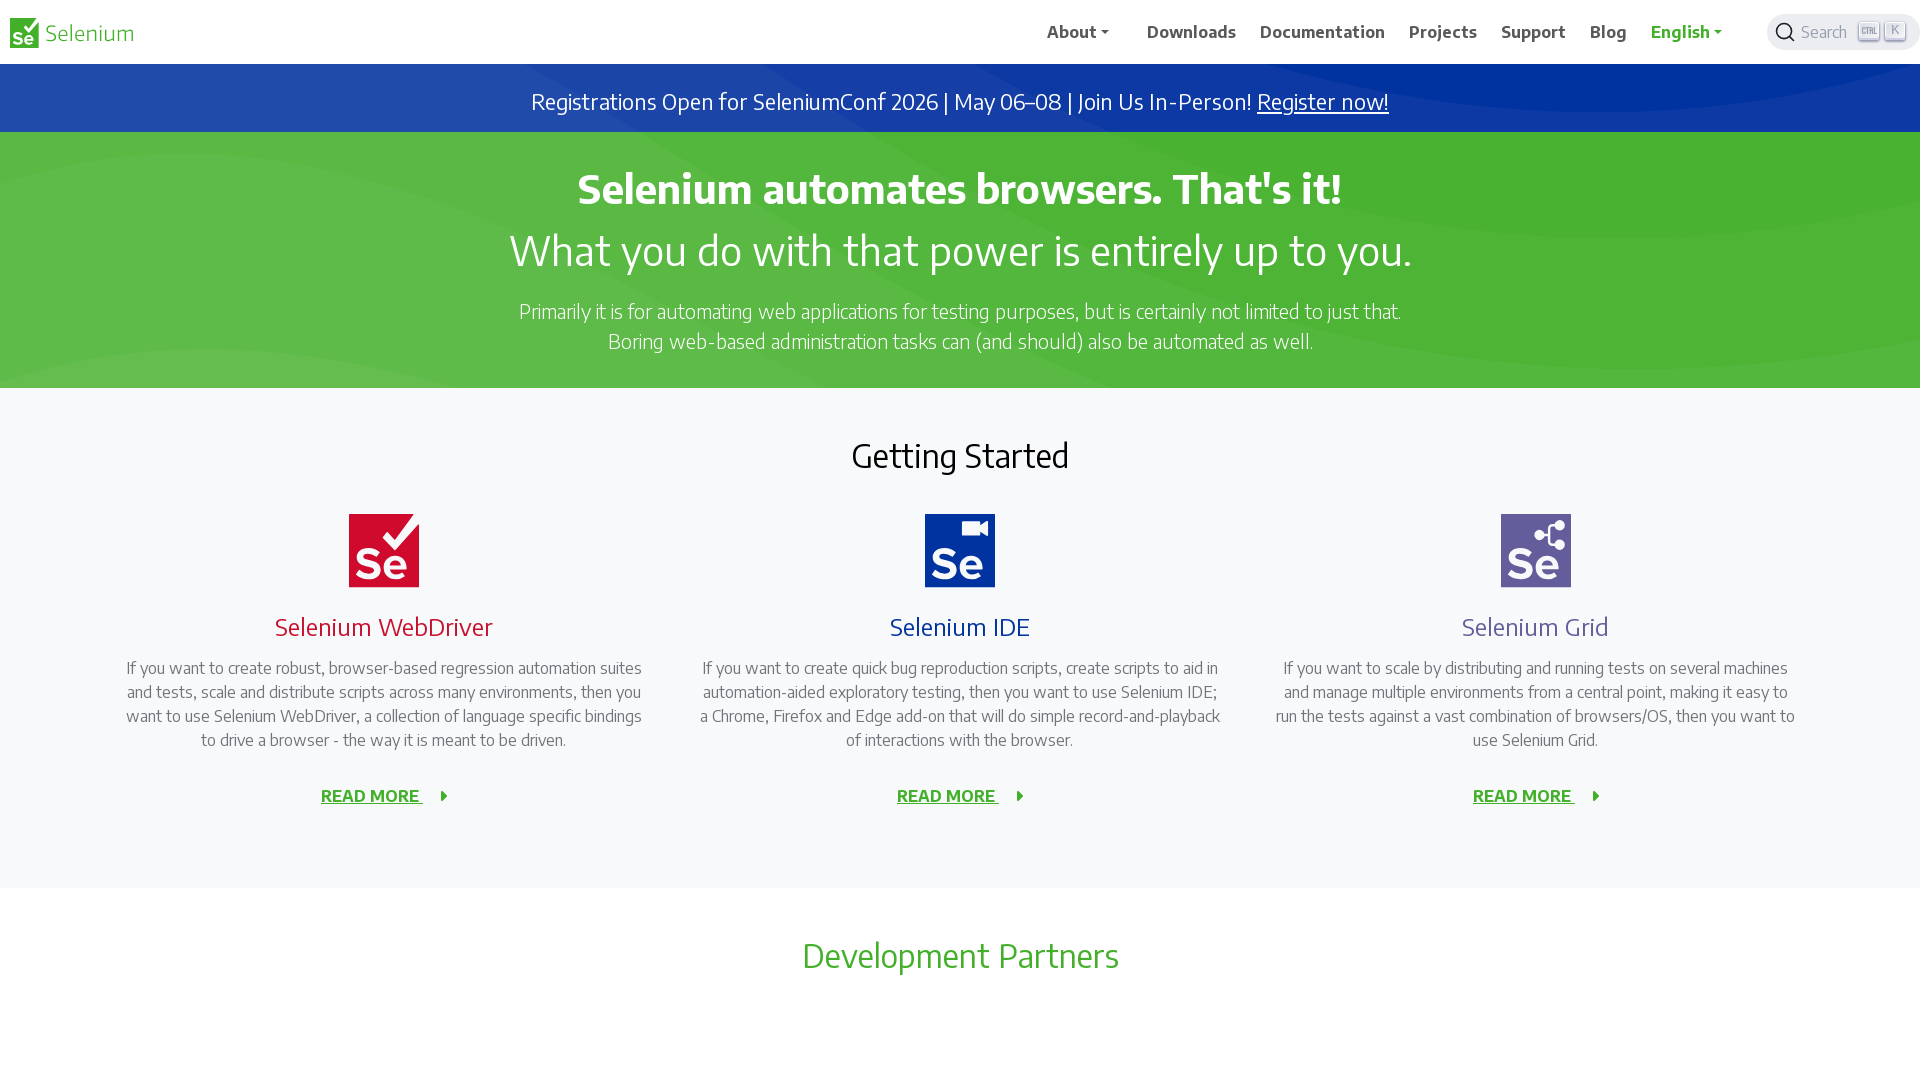